Navigates to Suwon Youth University website and verifies the page loads successfully

Starting URL: https://new.syu.ac.kr/

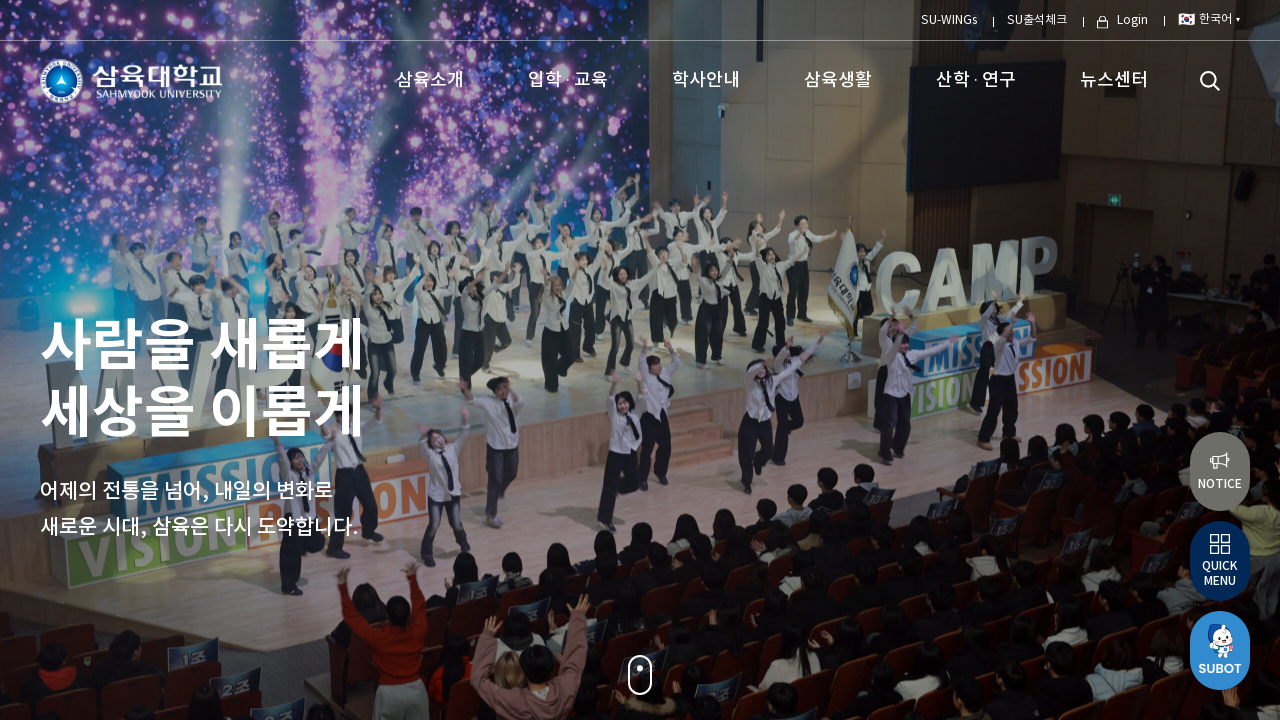

Waited for page to reach networkidle state
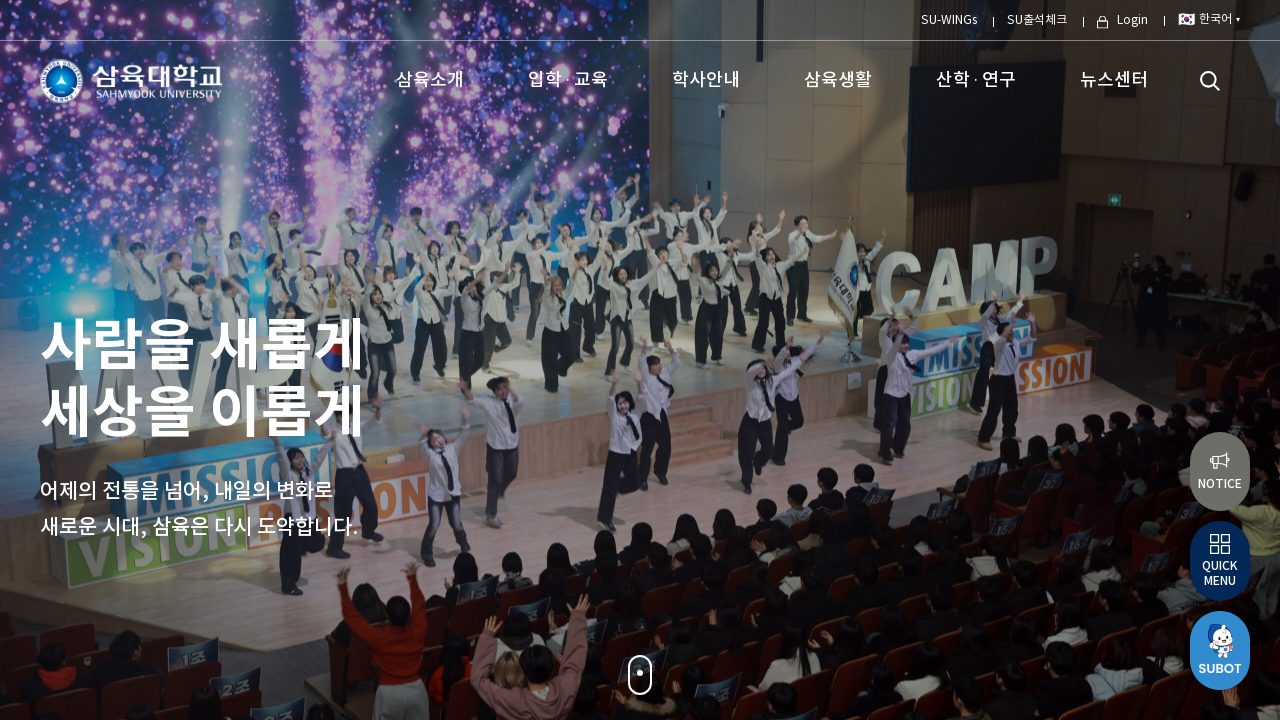

Verified body element is present on Suwon Youth University website
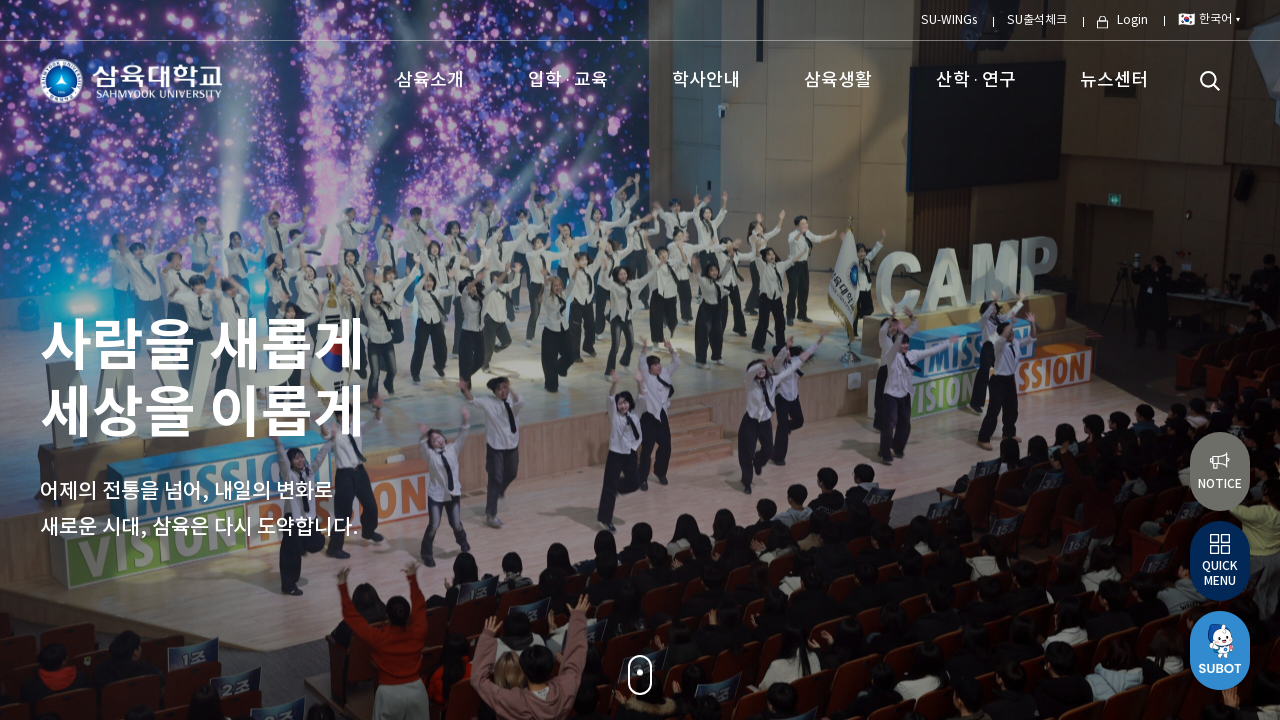

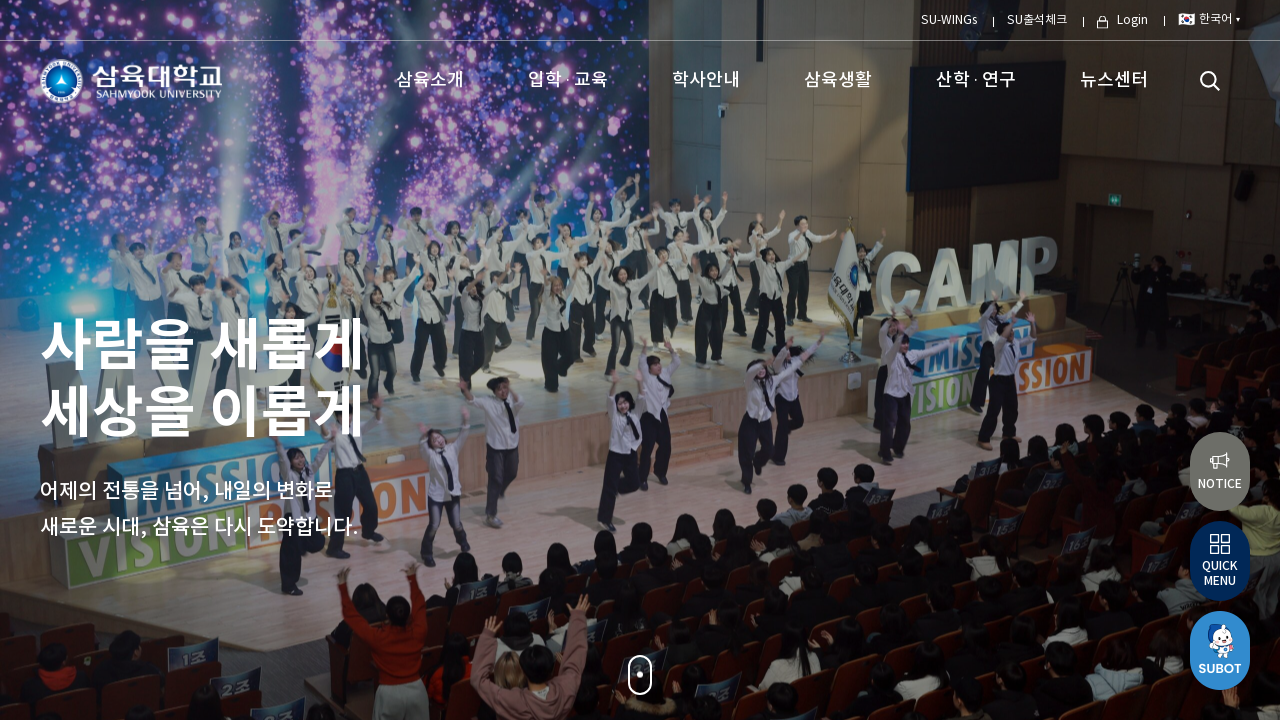